Tests a multi-step form workflow by clicking a link with a mathematically calculated text value, then filling out a form with personal information (first name, last name, city, country) and submitting it.

Starting URL: http://suninjuly.github.io/find_link_text

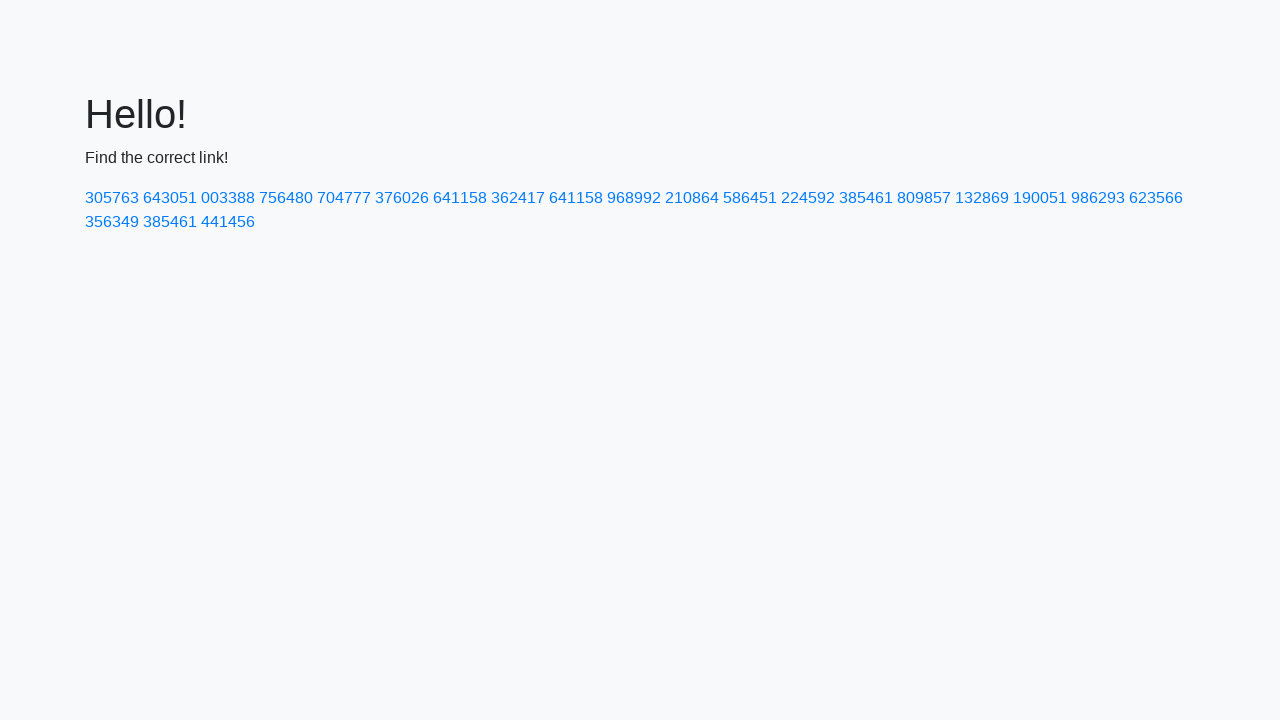

Clicked link with mathematically calculated text value: 224592 at (808, 198) on a:text('224592')
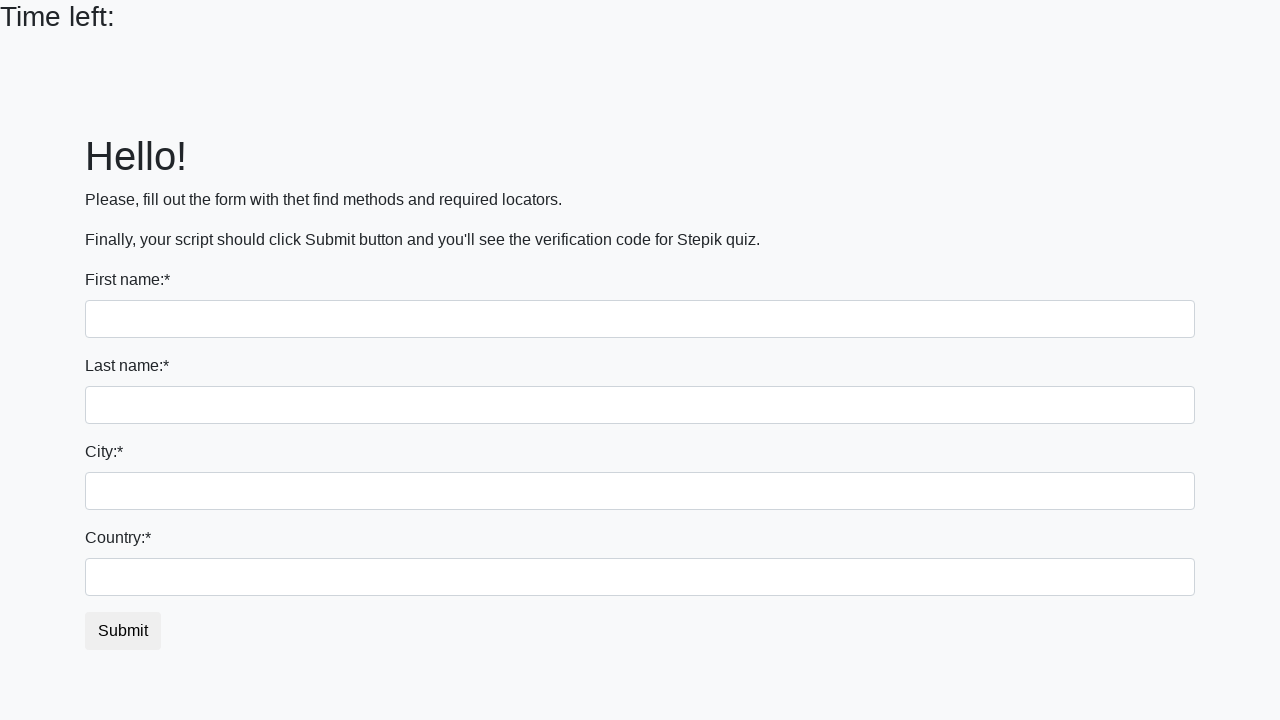

Filled first name field with 'Ivan' on input
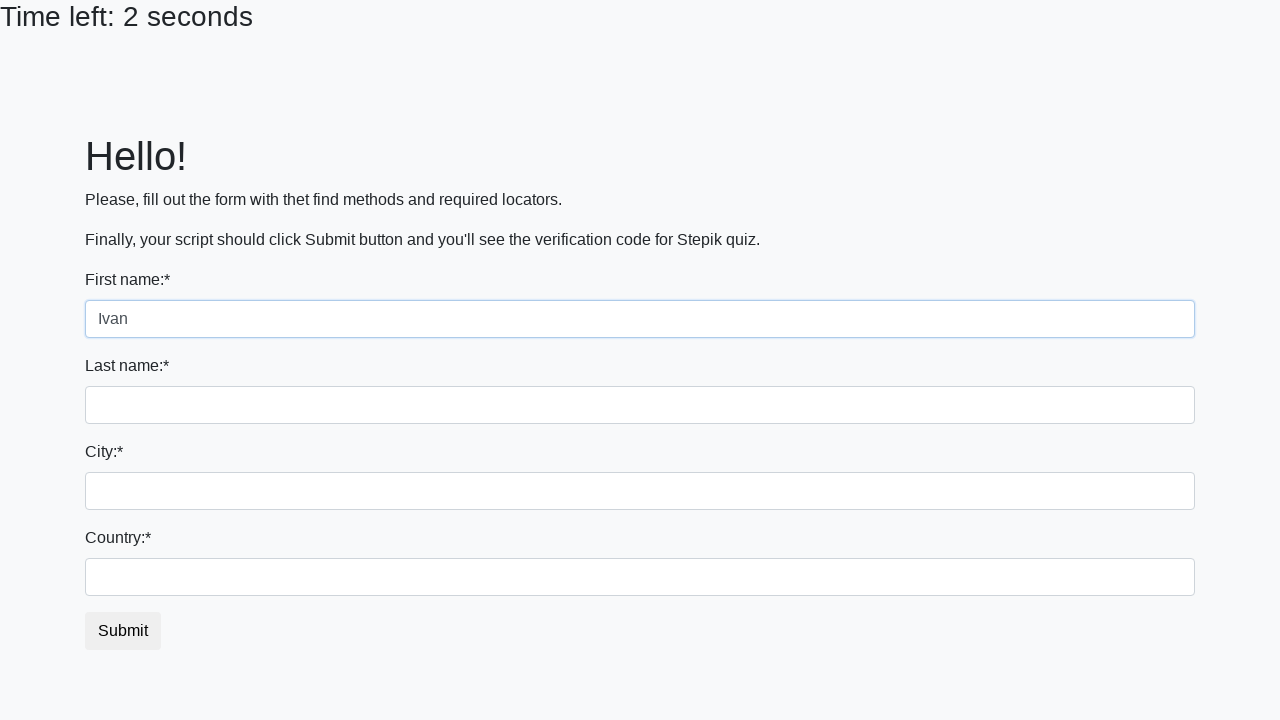

Filled last name field with 'Petrov' on input[name='last_name']
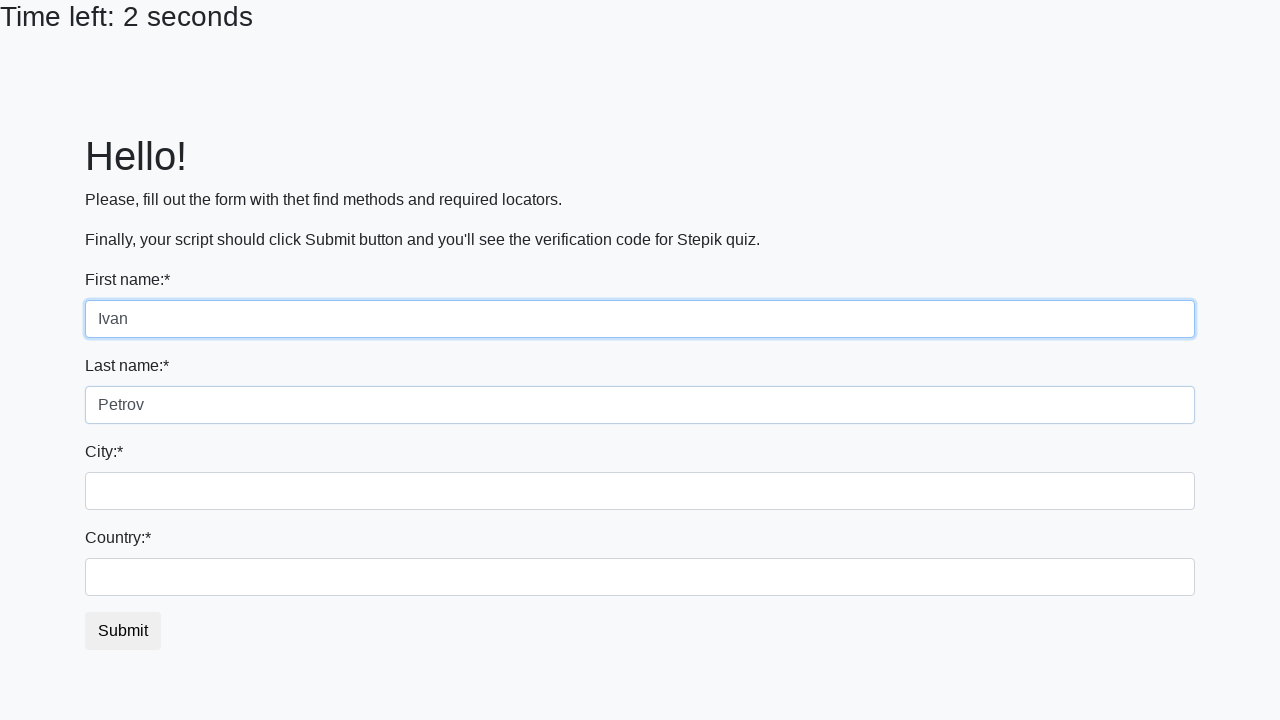

Filled city field with 'Smolensk' on .form-control.city
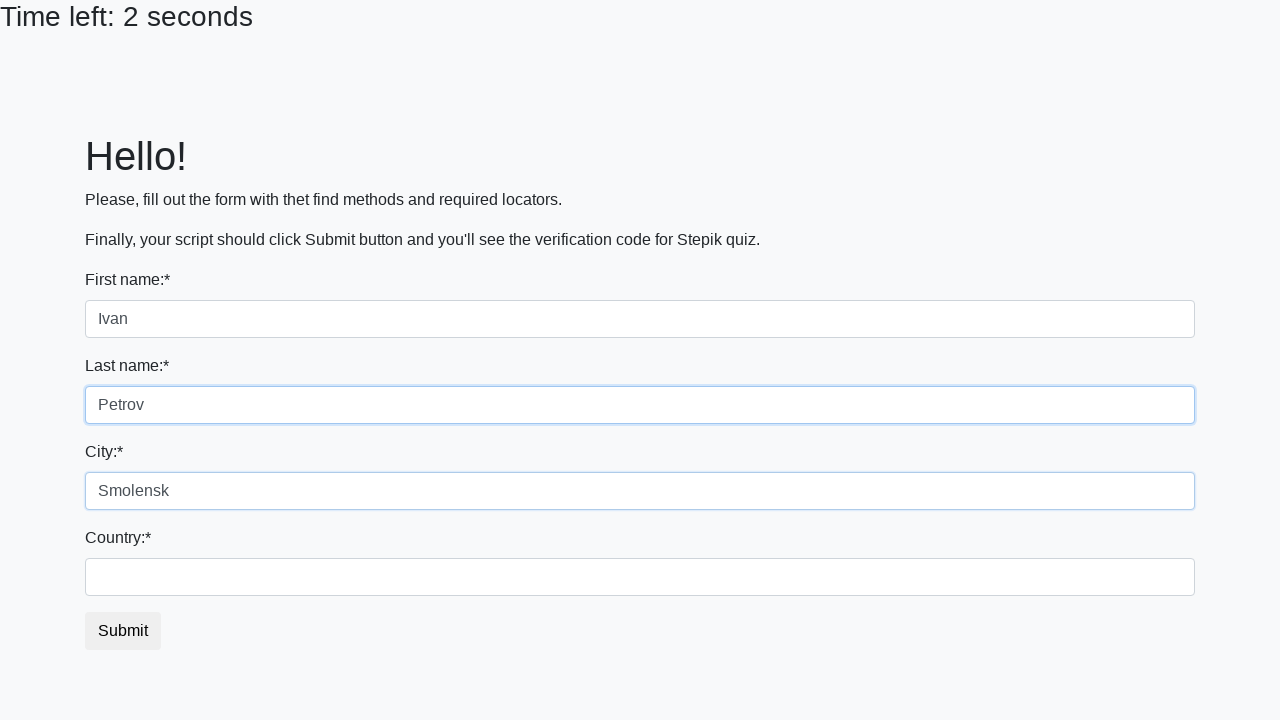

Filled country field with 'Russia' on #country
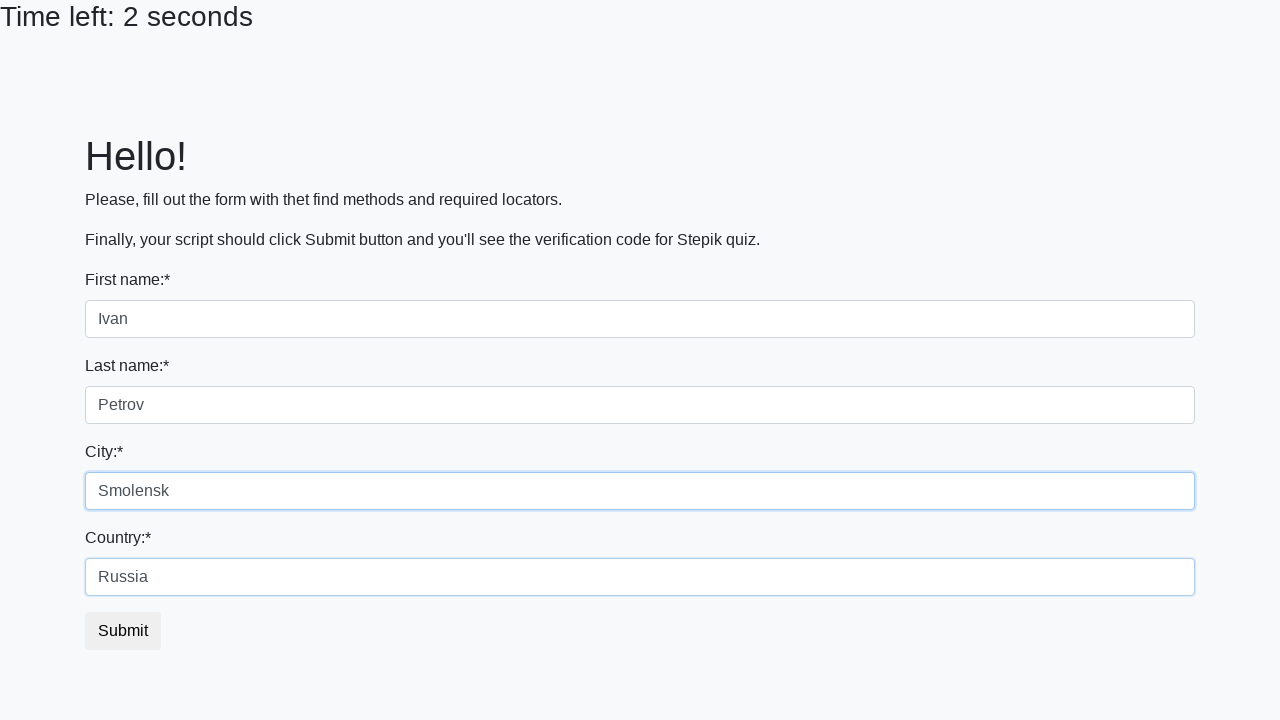

Clicked submit button to complete form submission at (123, 631) on button.btn
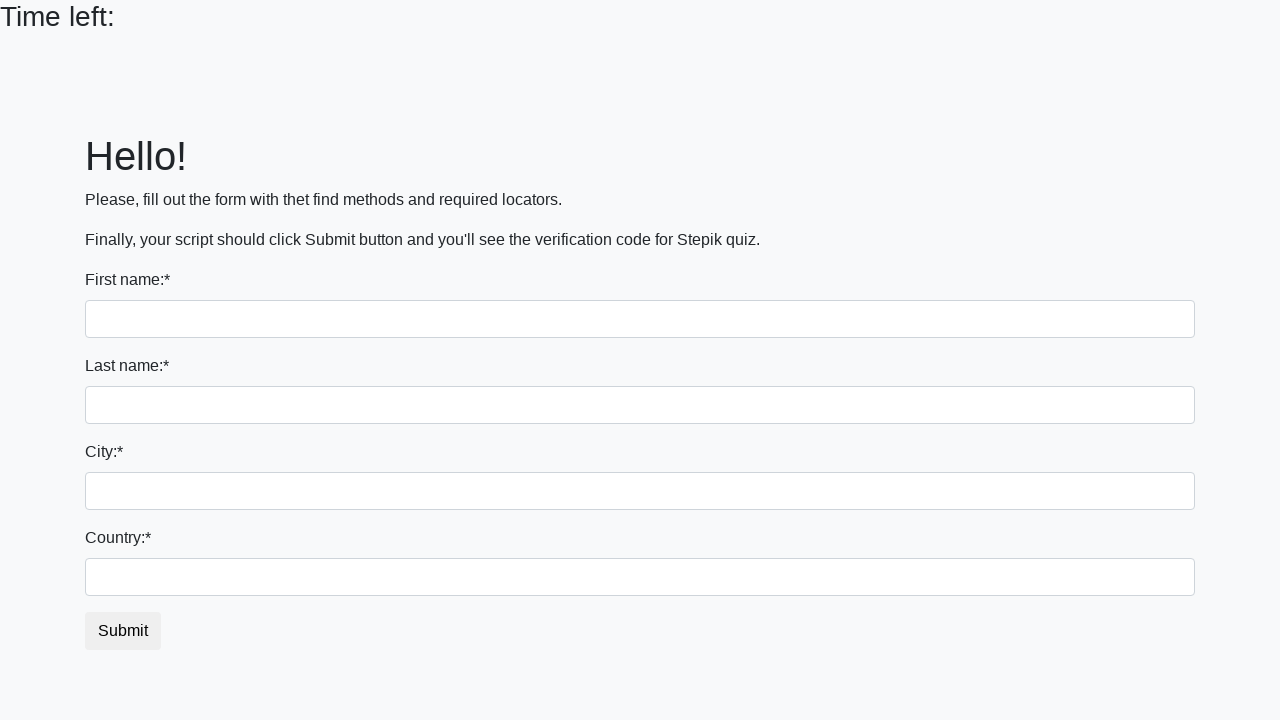

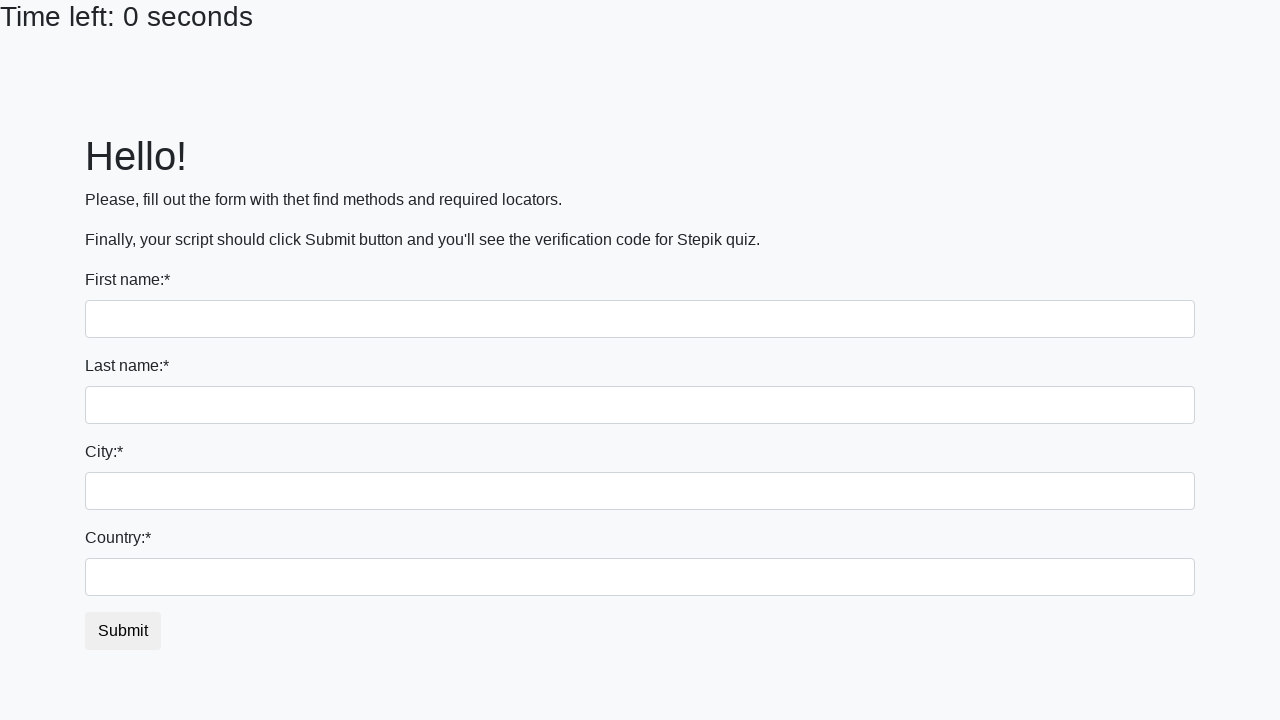